Tests scrolling functionality by scrolling down to a link at the bottom of the page and then scrolling back up to the home link using Actions class

Starting URL: https://practice.cydeo.com/

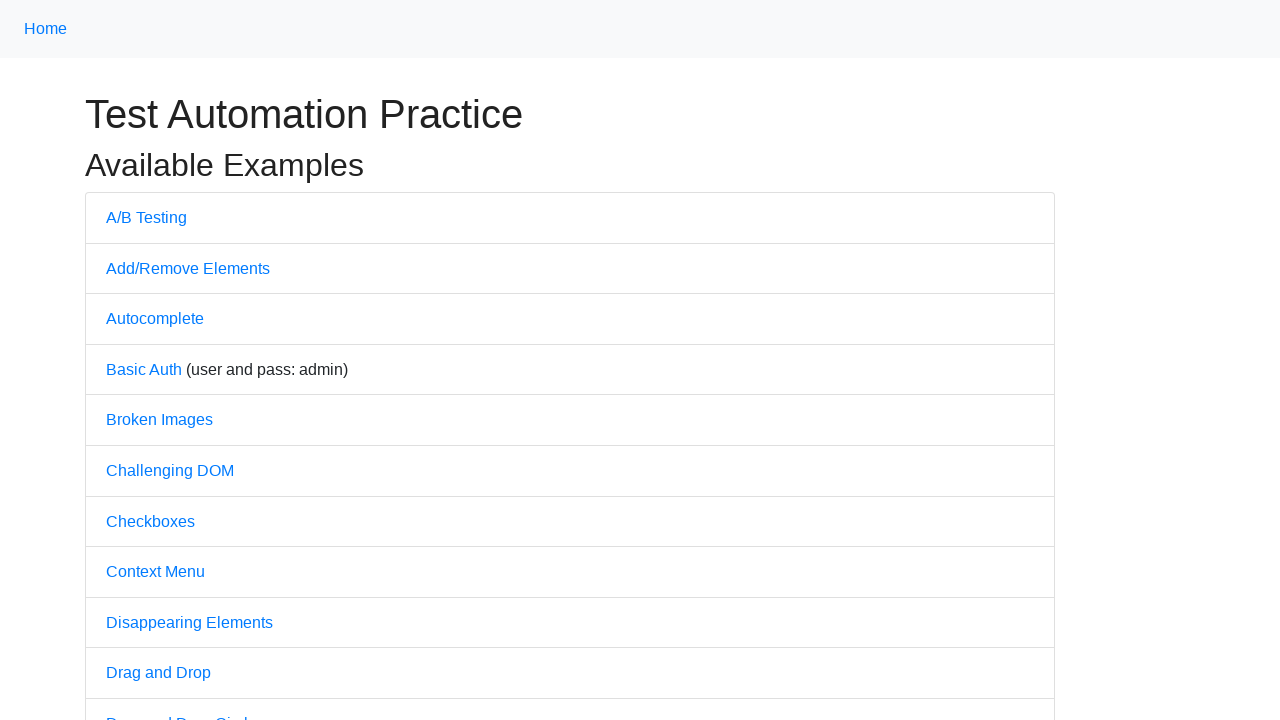

Scrolled down to CYDEO link at bottom of page
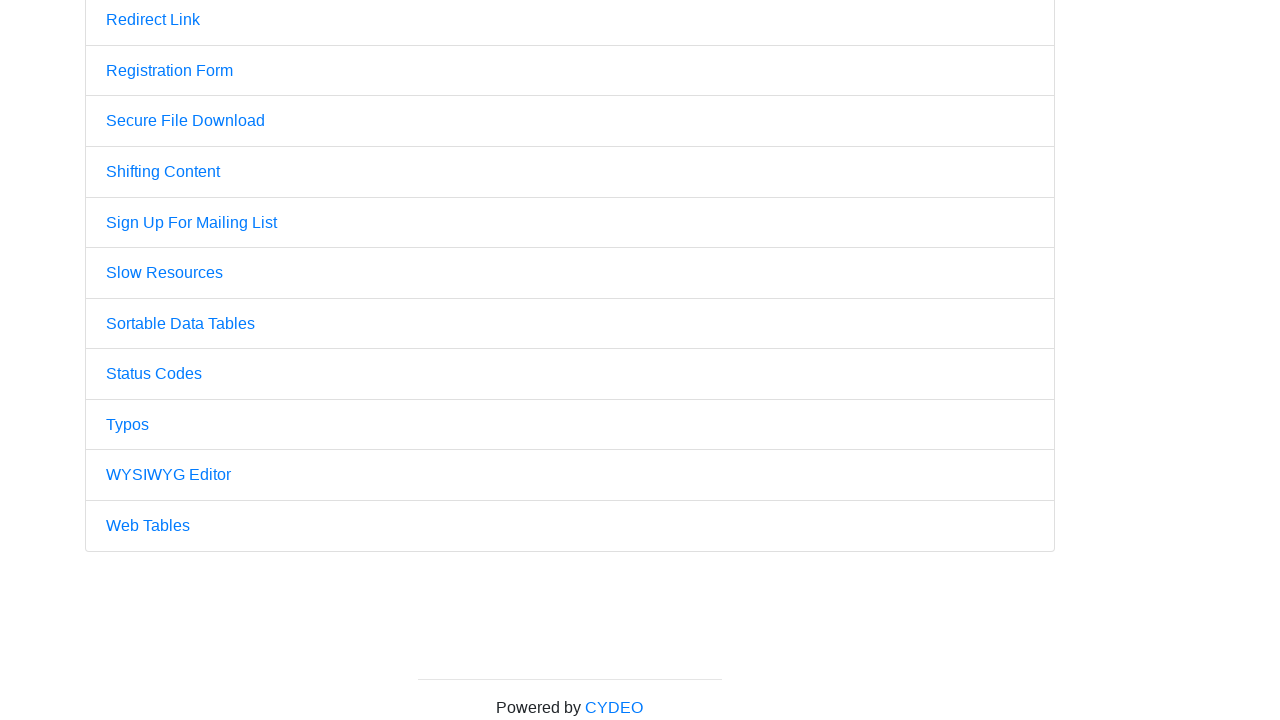

Waited 1 second to observe the scroll
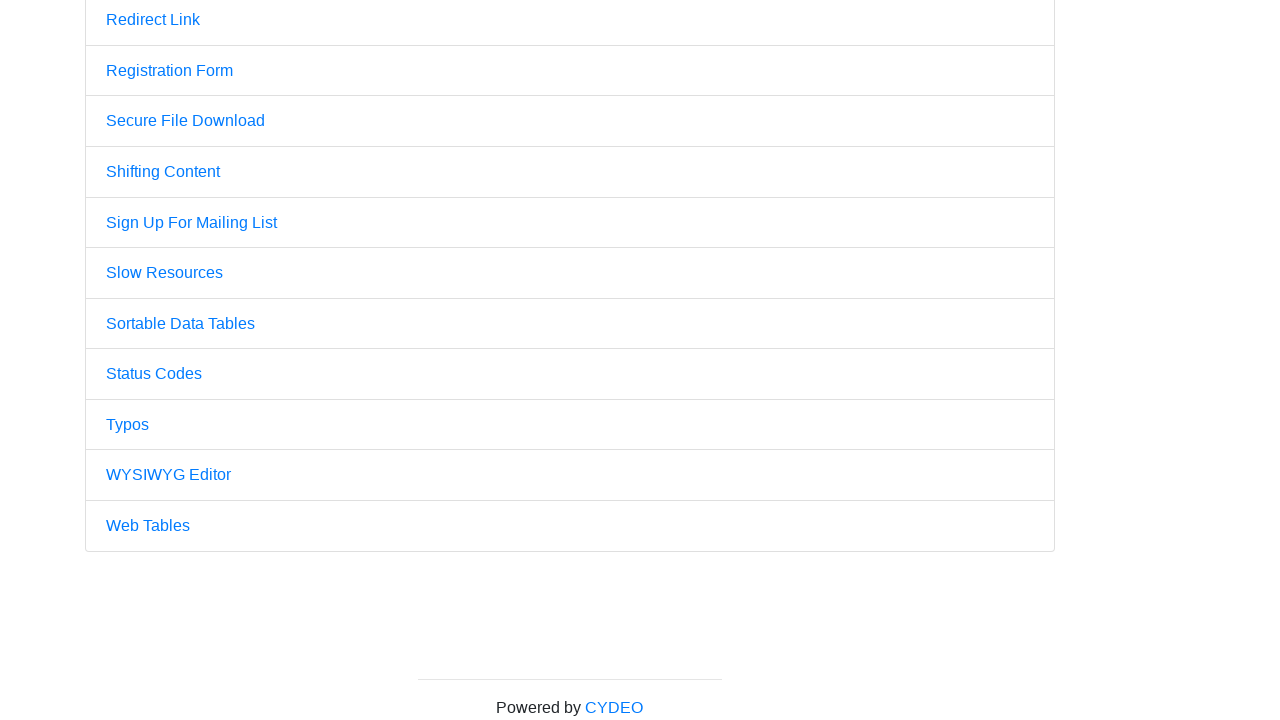

Scrolled back up to Home link
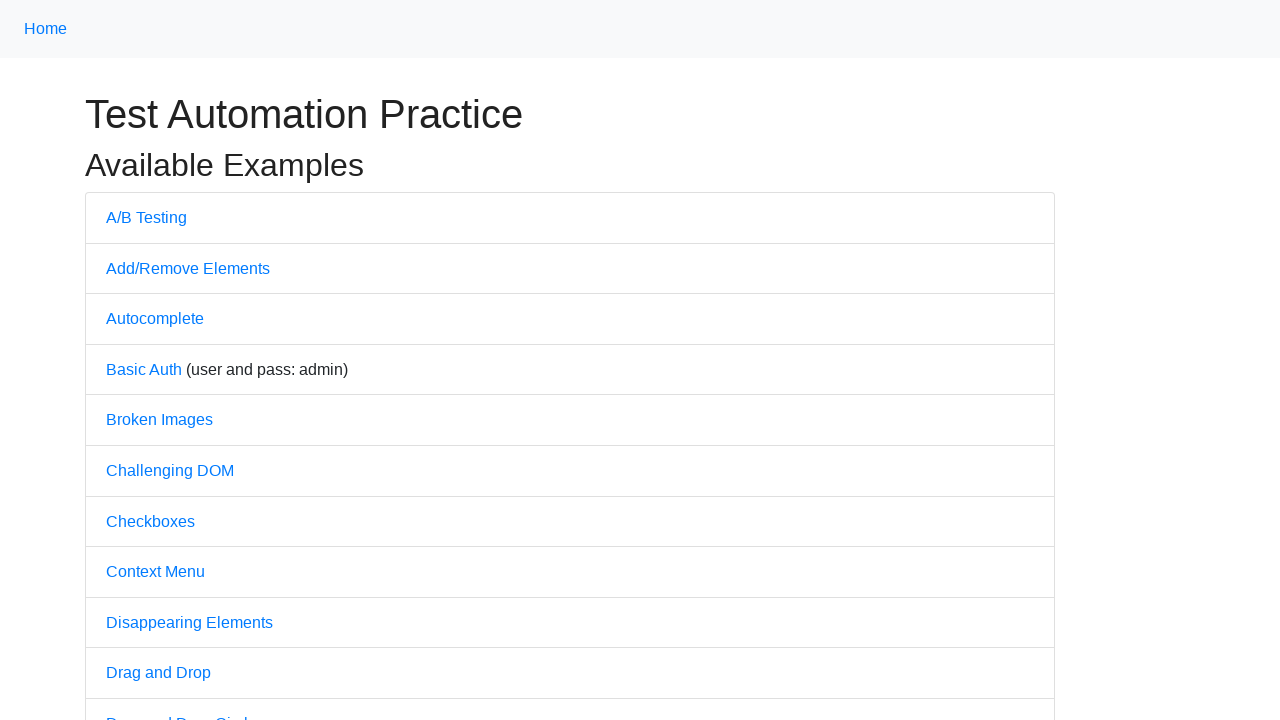

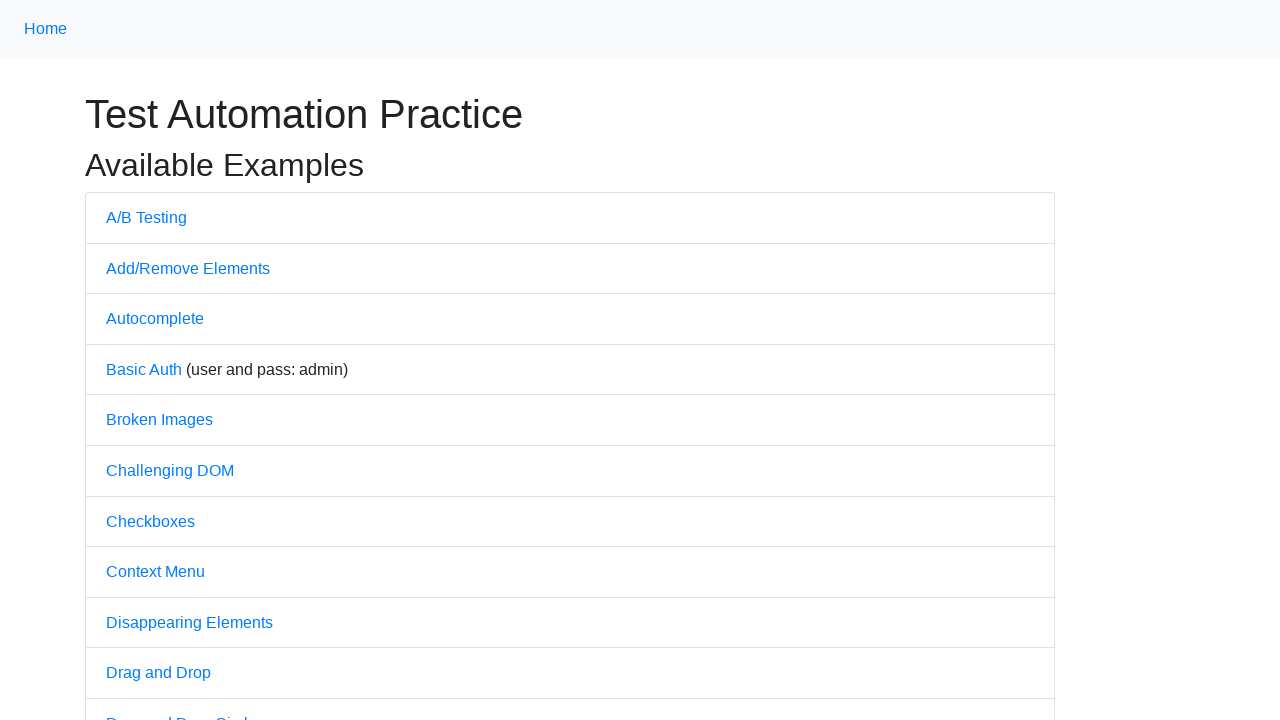